Navigates to a CloudFront-hosted website and captures a full page screenshot

Starting URL: https://d18cjm93x7men9.cloudfront.net/

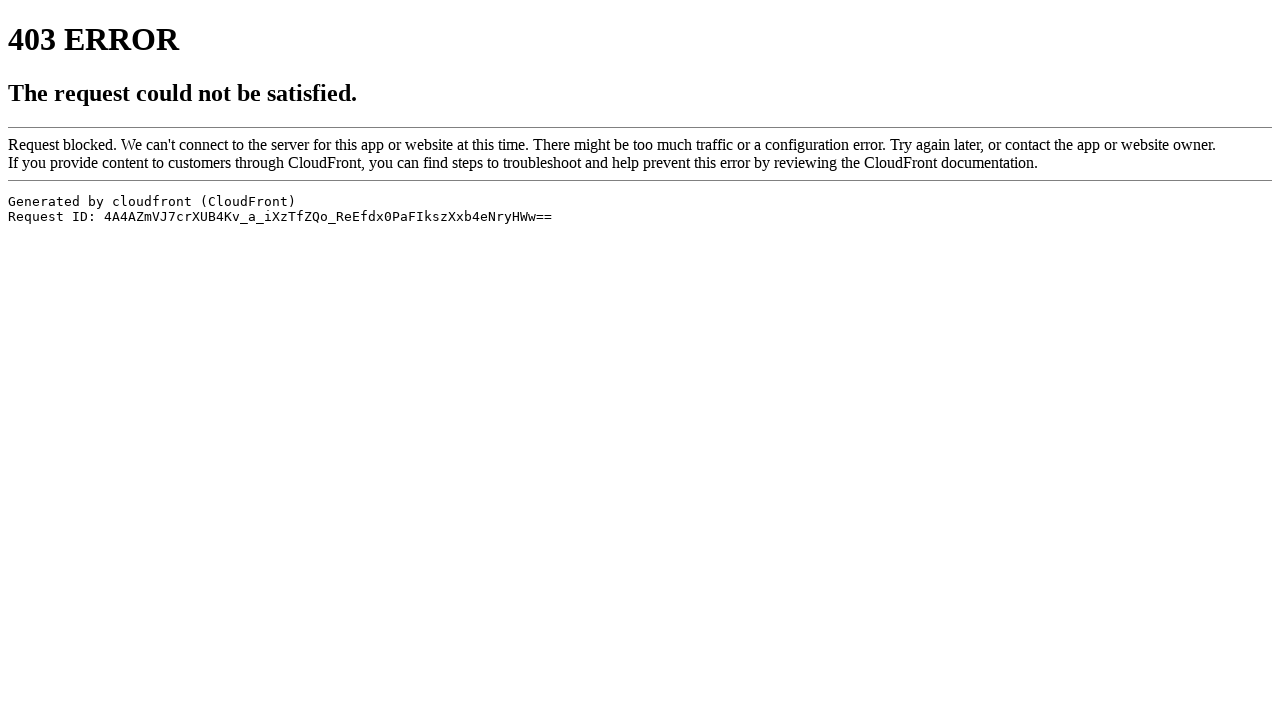

Navigated to CloudFront-hosted website
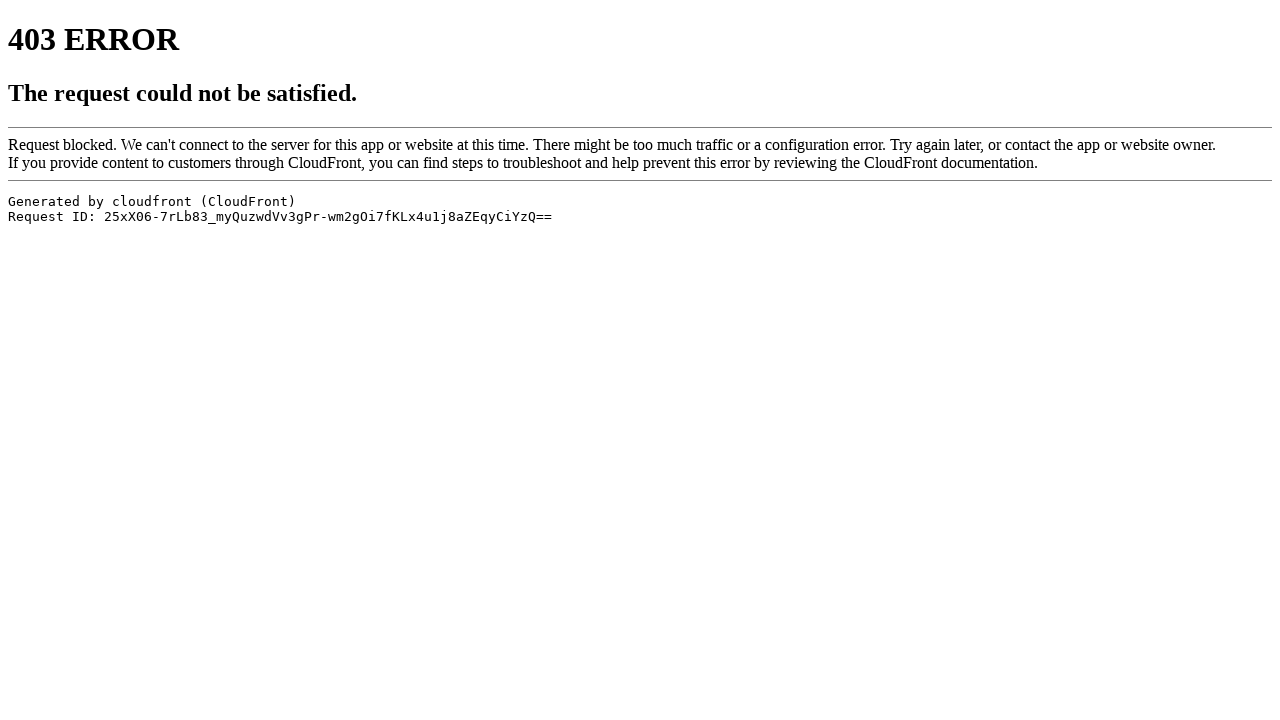

Waited for page to fully load (networkidle)
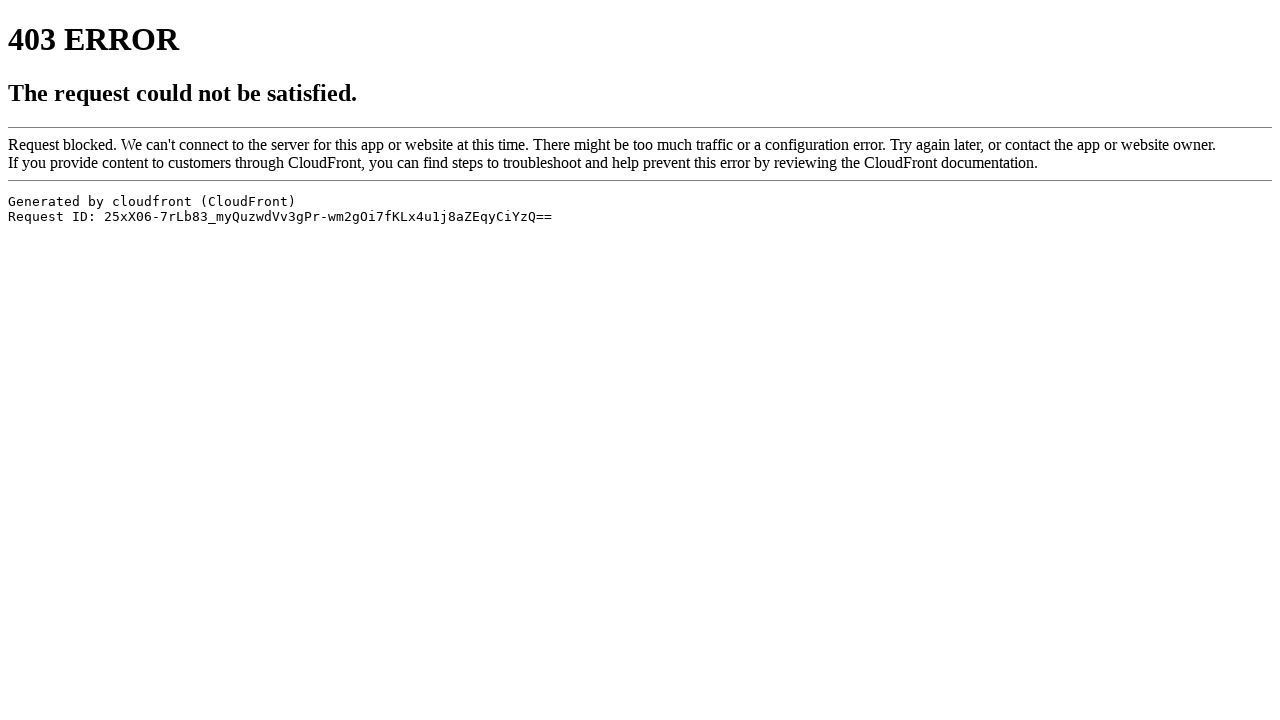

Captured full page screenshot
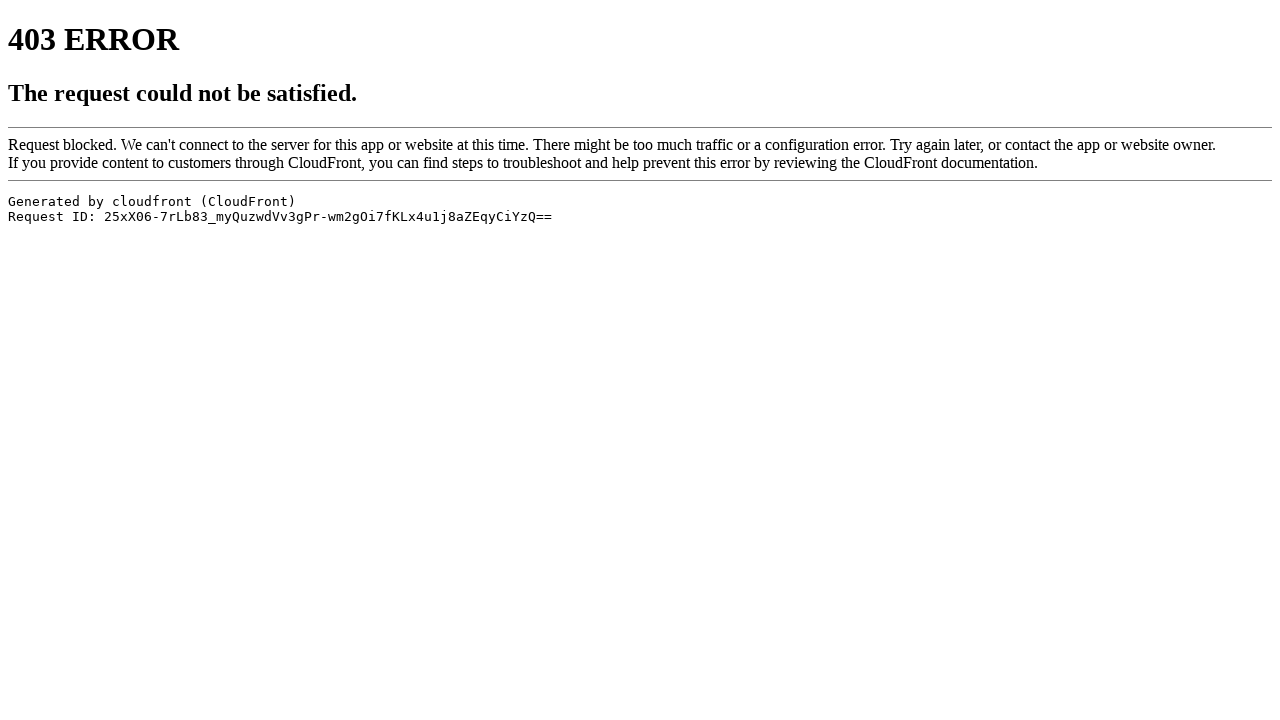

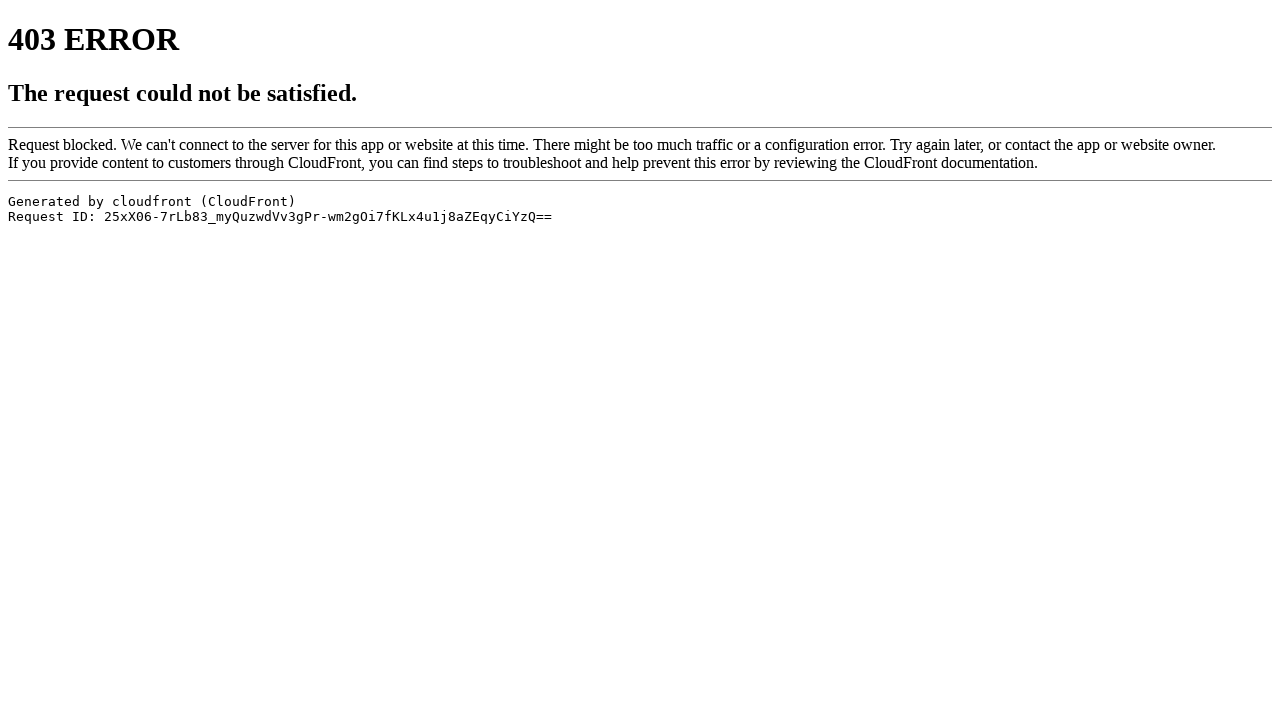